Tests form validation when password is less than 6 characters

Starting URL: https://alada.vn/tai-khoan/dang-ky.html

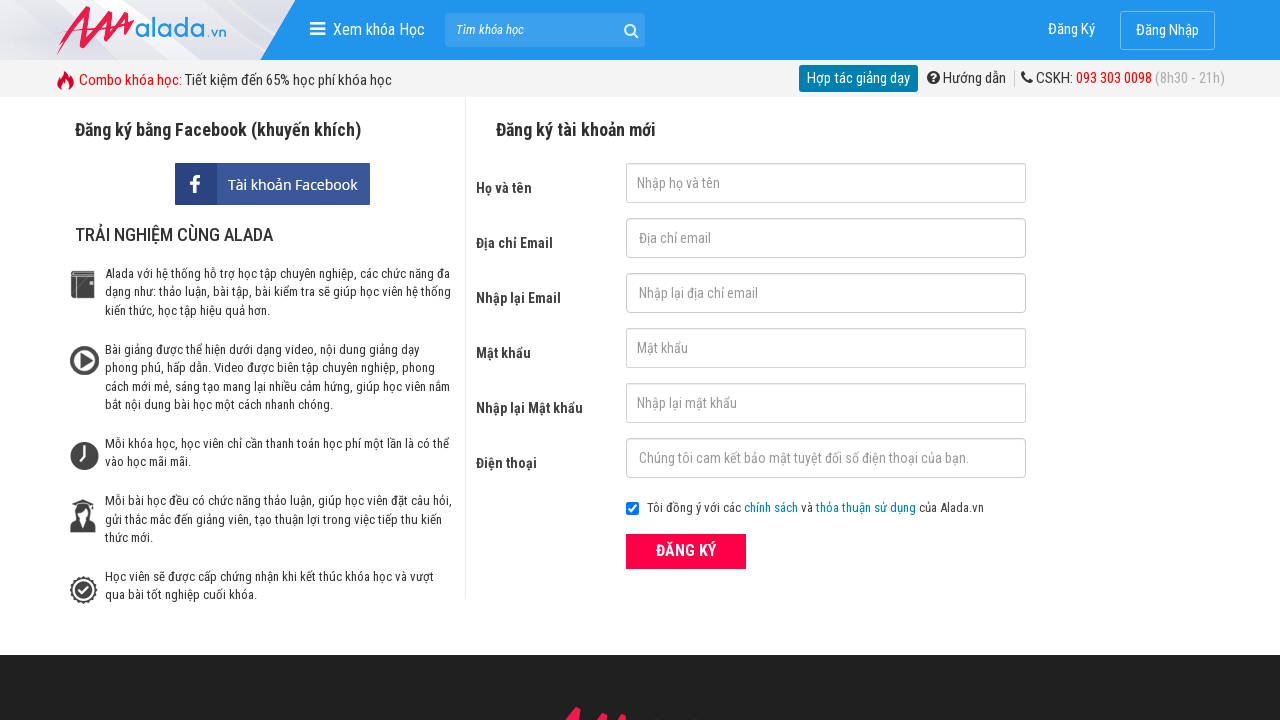

Filled first name field with 'John Wick' on #txtFirstname
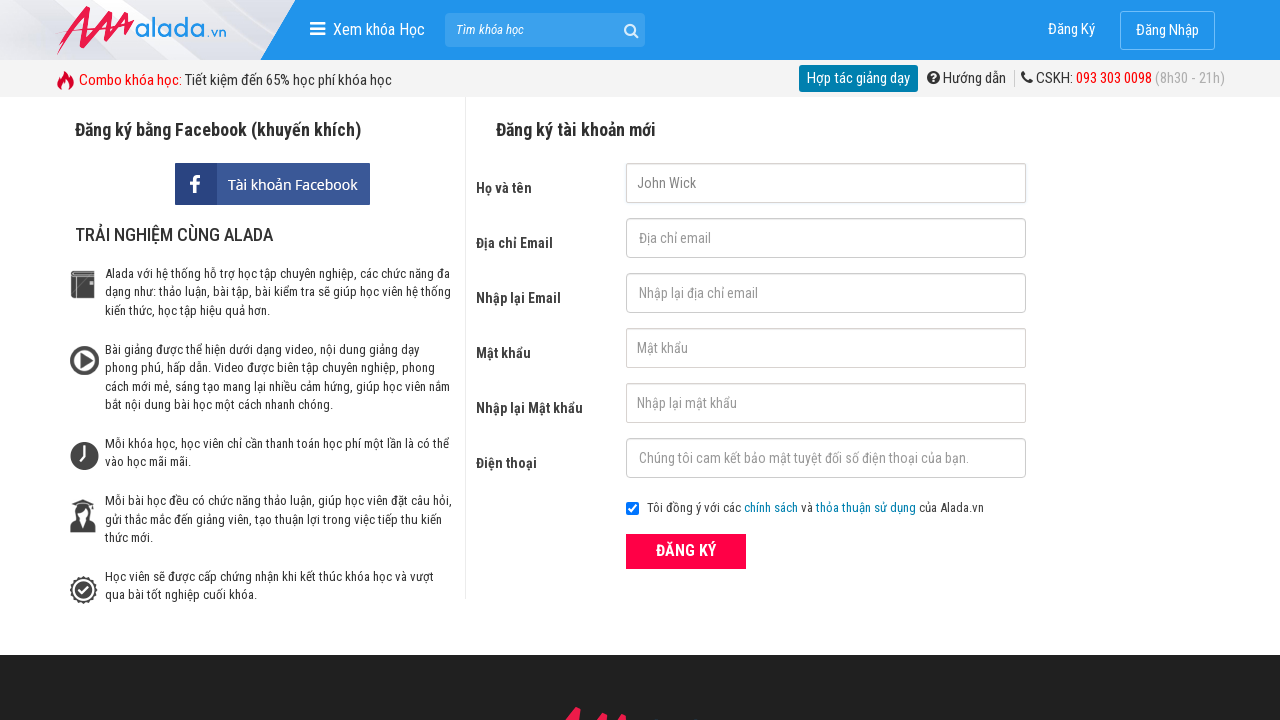

Filled email field with 'automation@gmail.net' on #txtEmail
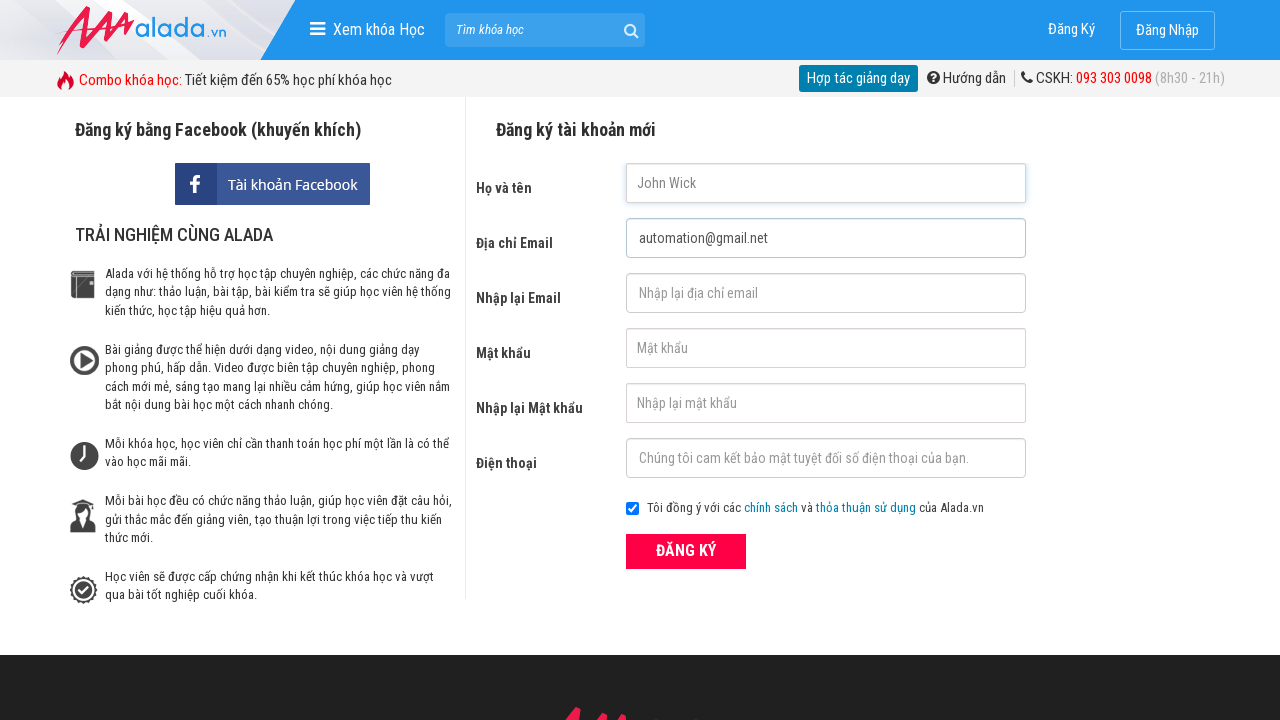

Filled confirm email field with 'automation@gmail.net' on #txtCEmail
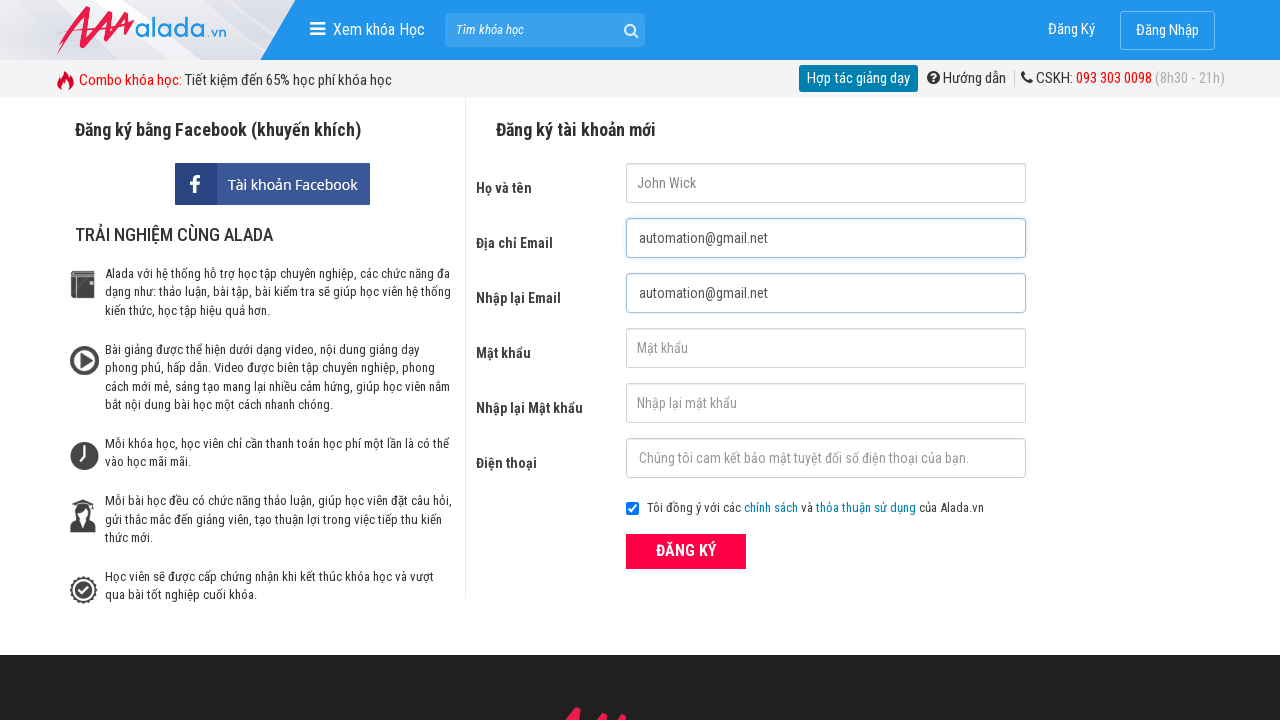

Filled password field with '123' (less than 6 characters) on #txtPassword
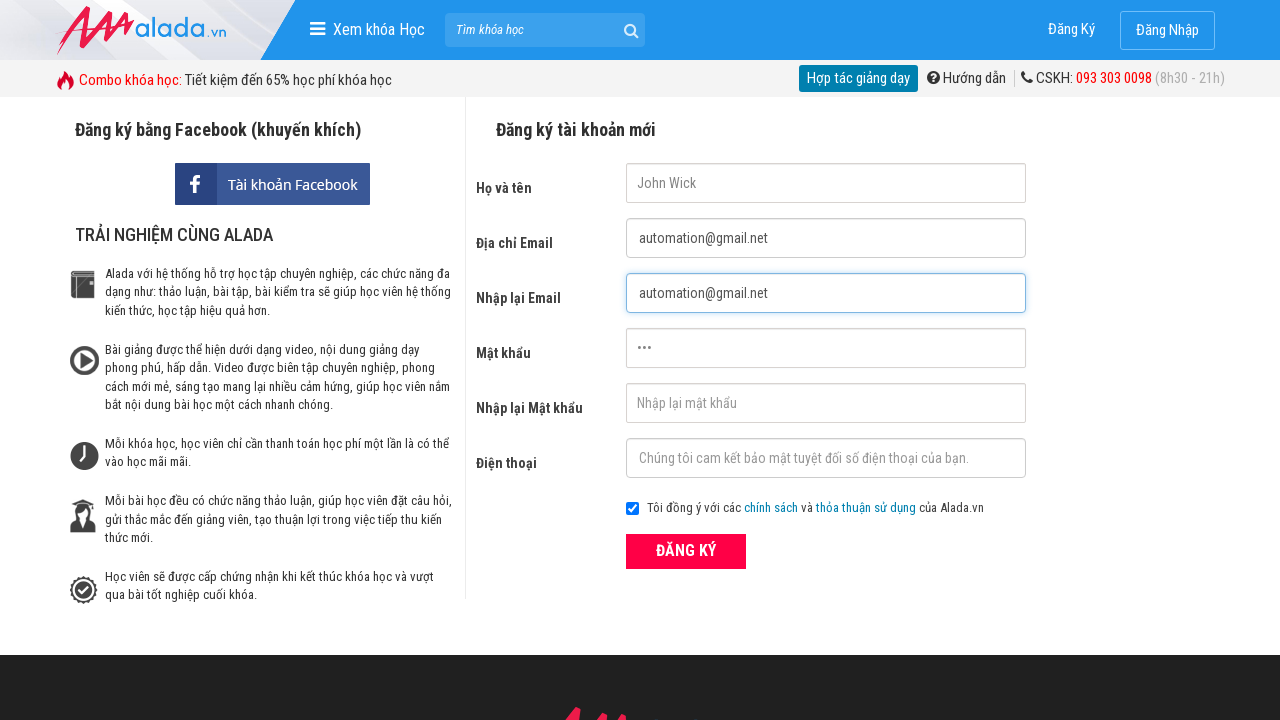

Filled confirm password field with '123' (less than 6 characters) on #txtCPassword
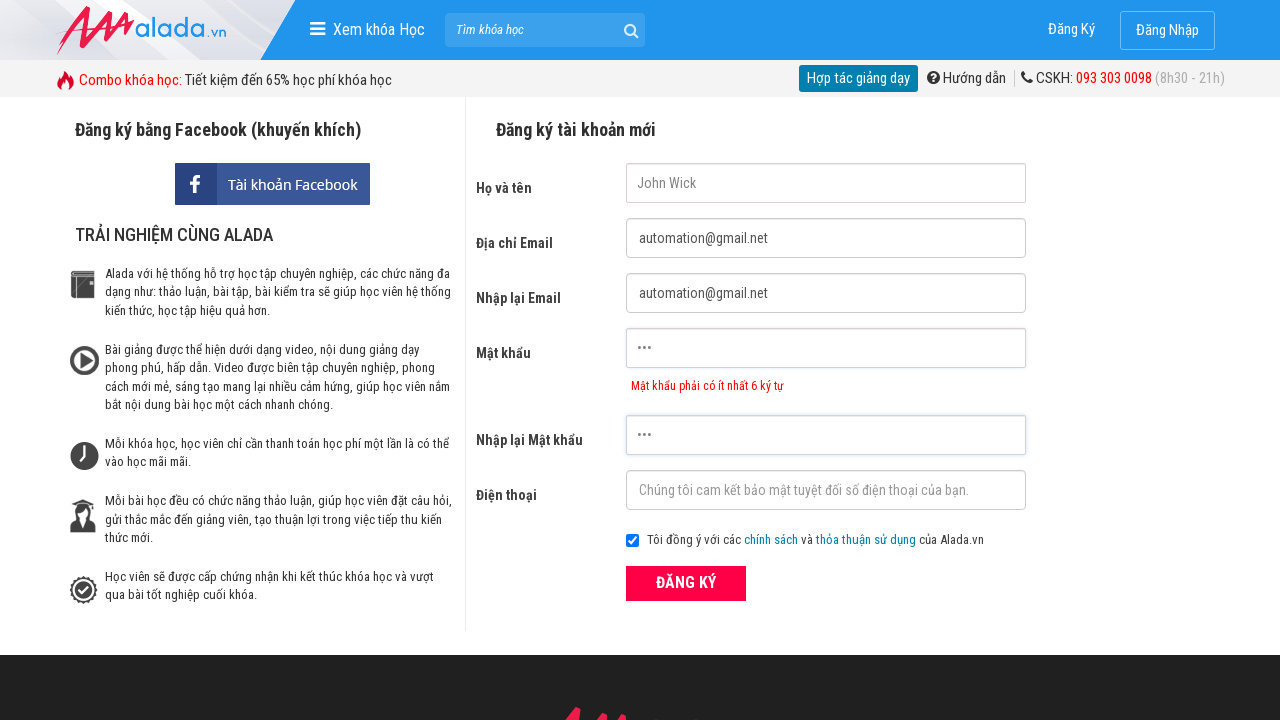

Filled phone number field with '0987666555' on #txtPhone
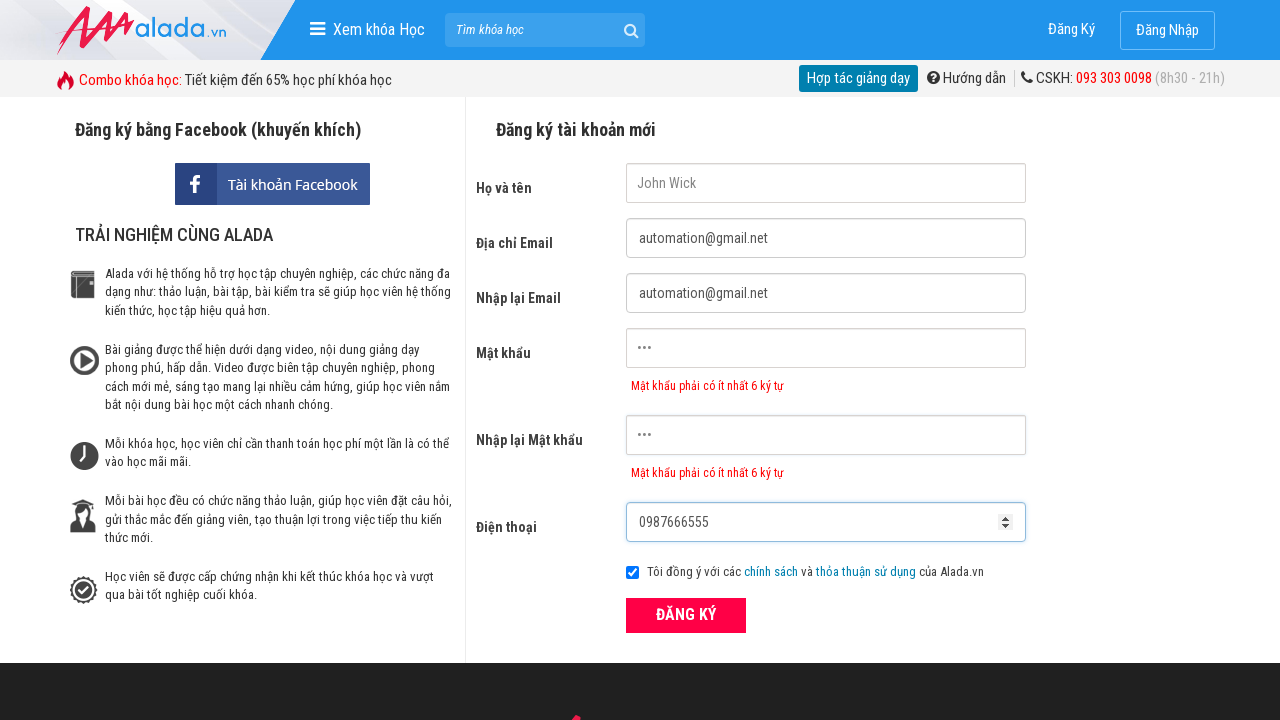

Clicked form submit button at (686, 615) on xpath=//form[@id='frmLogin']//button
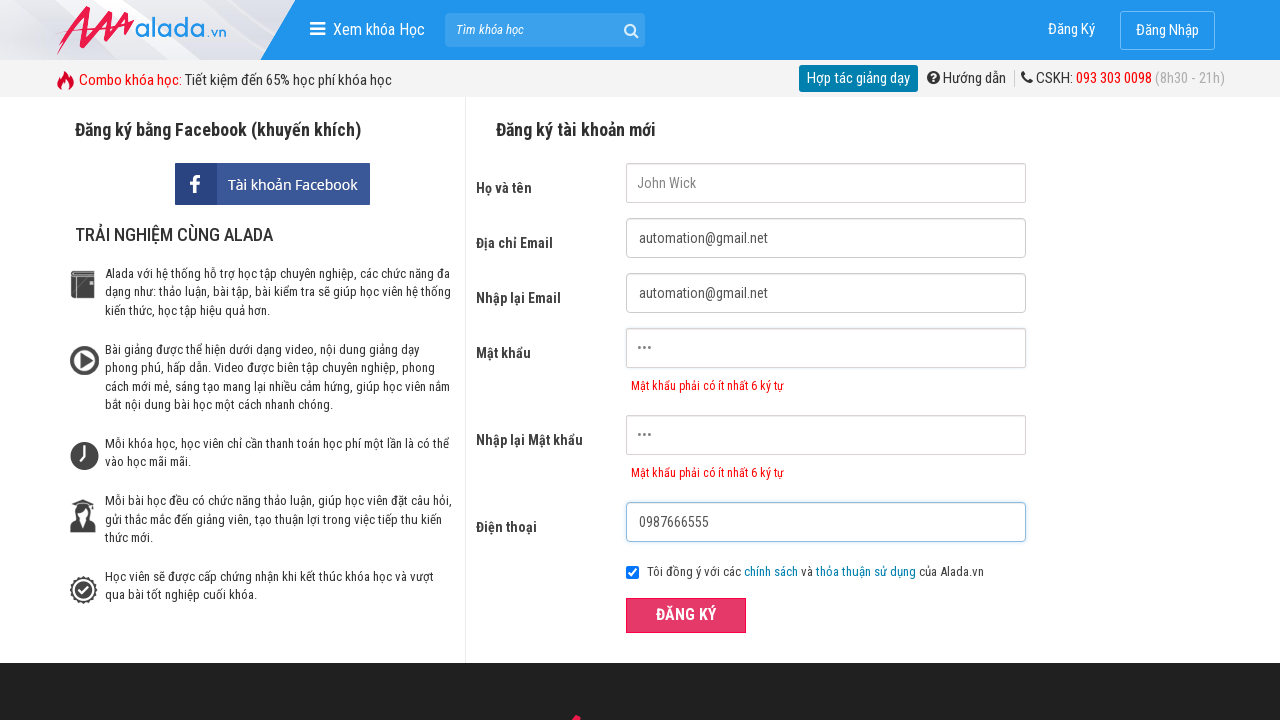

Verified password error message: 'Mật khẩu phải có ít nhất 6 ký tự'
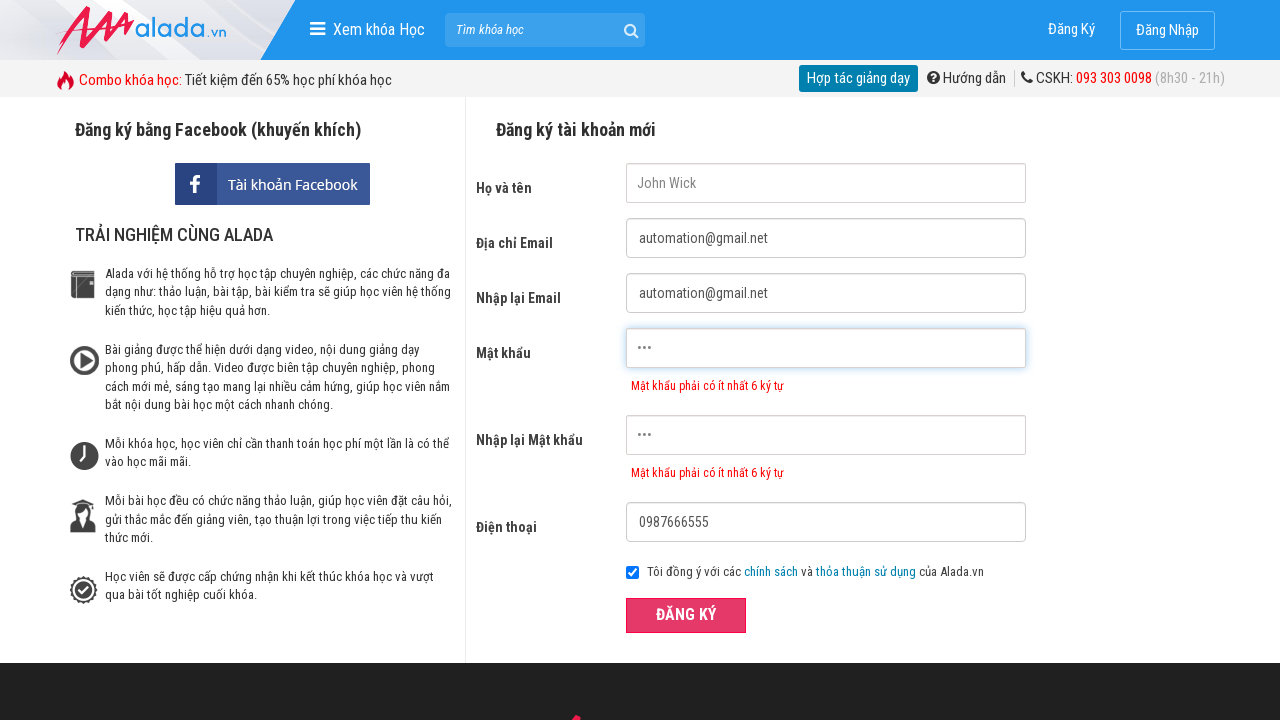

Verified confirm password error message: 'Mật khẩu phải có ít nhất 6 ký tự'
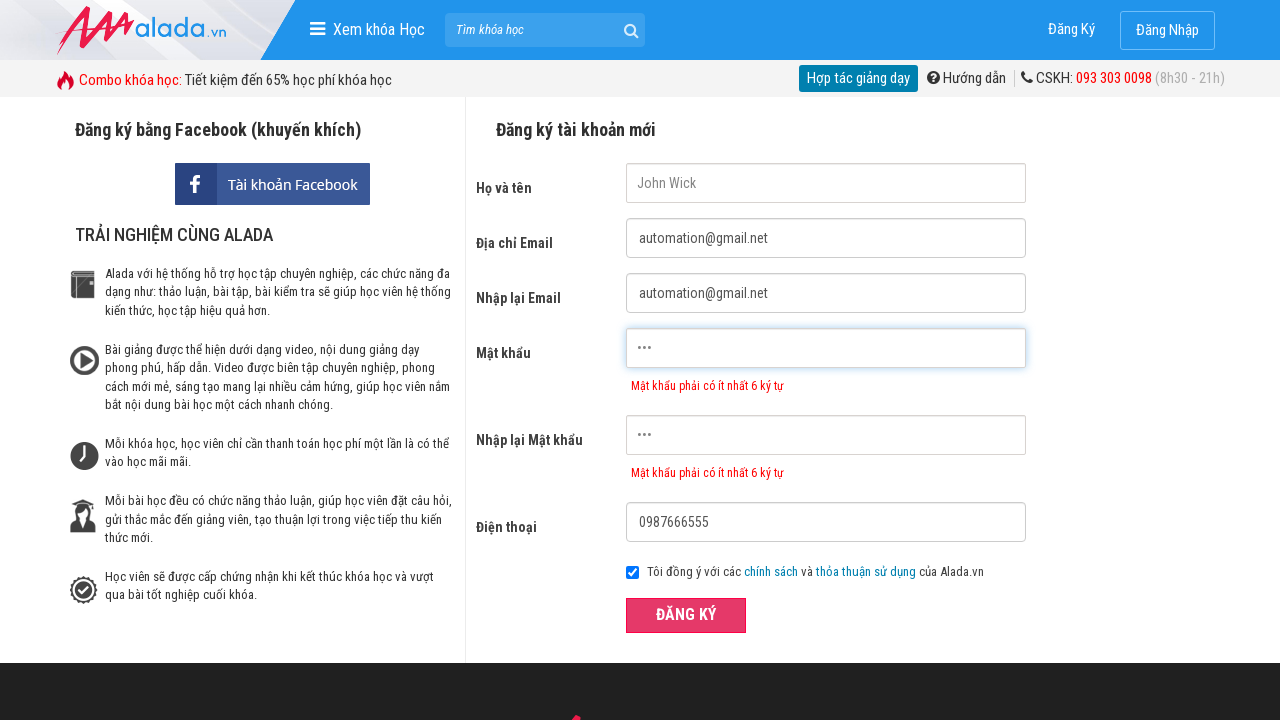

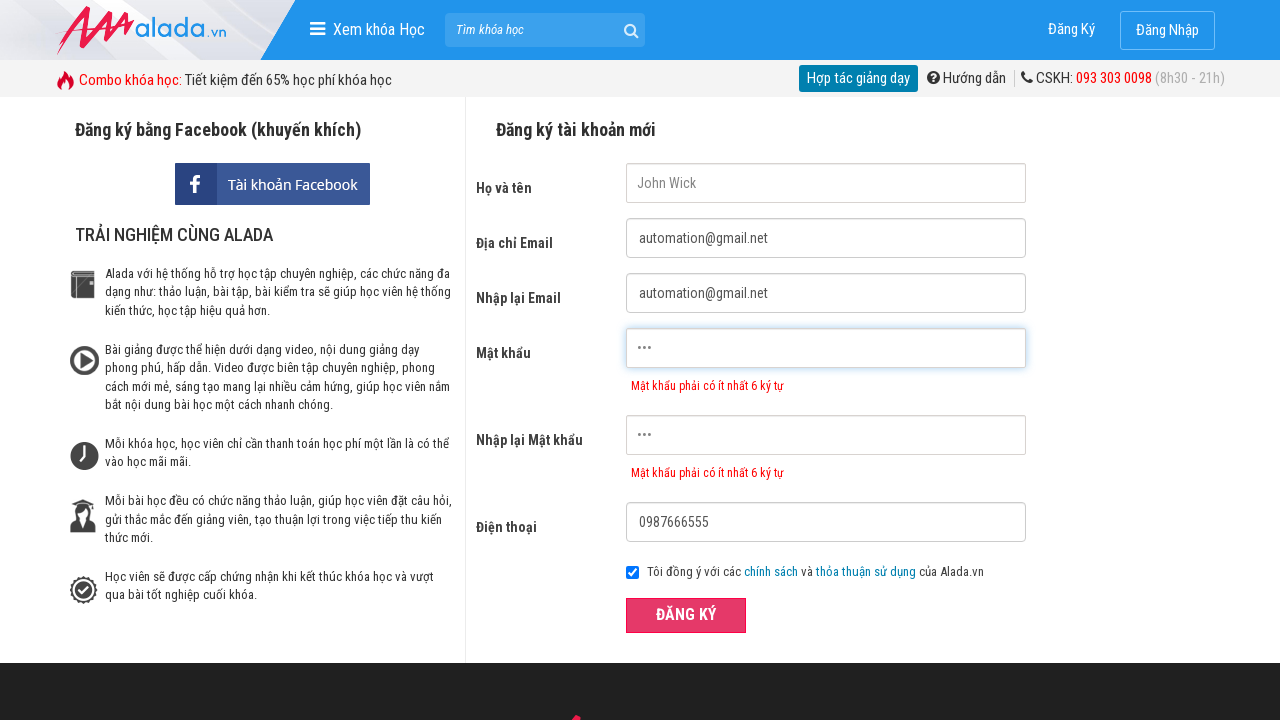